Tests browser tab and window functionality on DemoQA site by opening new tabs and windows, switching between them, and closing them.

Starting URL: https://demoqa.com/

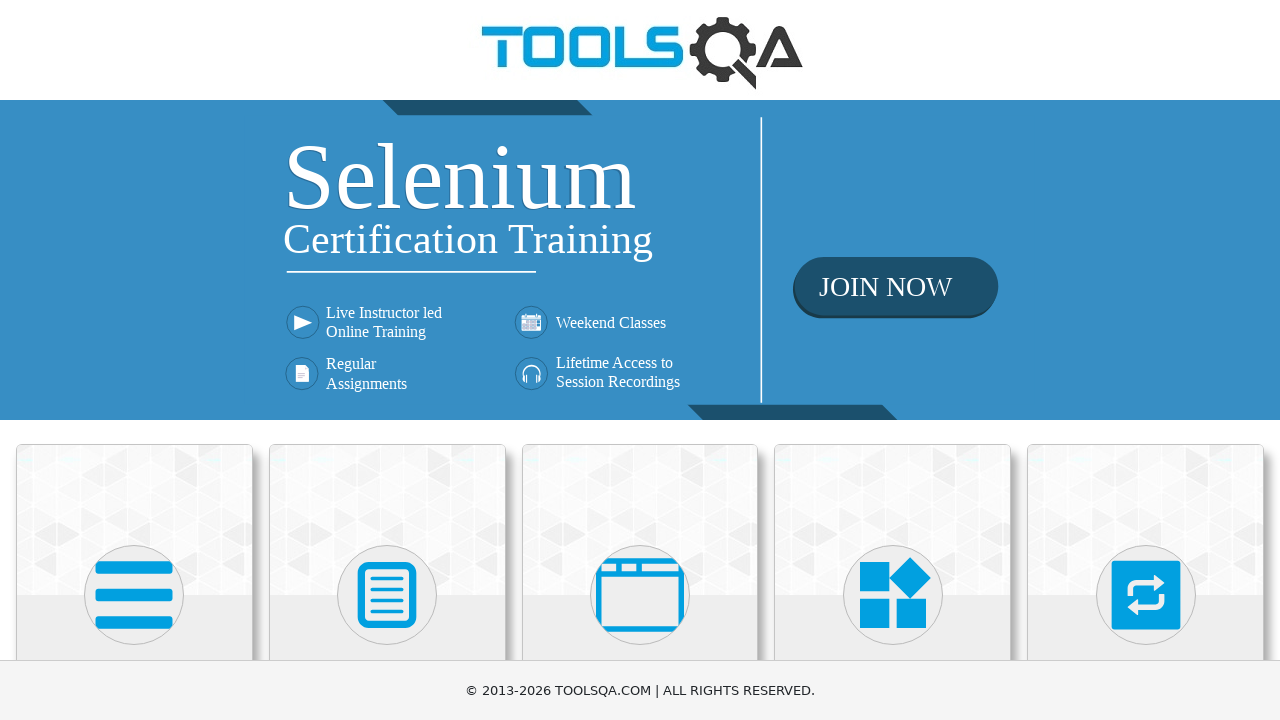

Clicked on 'Alerts, Frame & Windows' menu item at (640, 360) on xpath=//h5[text()= 'Alerts, Frame & Windows']
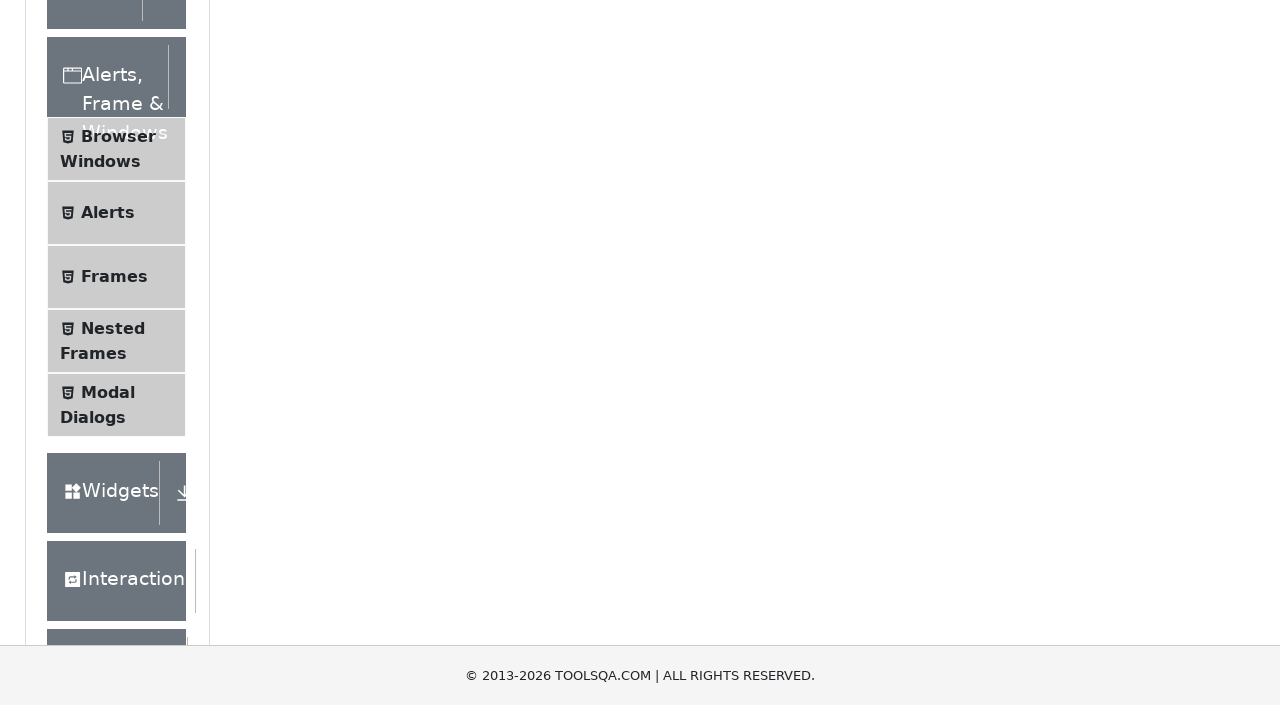

Clicked on 'Browser Windows' option at (118, 424) on xpath=//span[text()='Browser Windows']
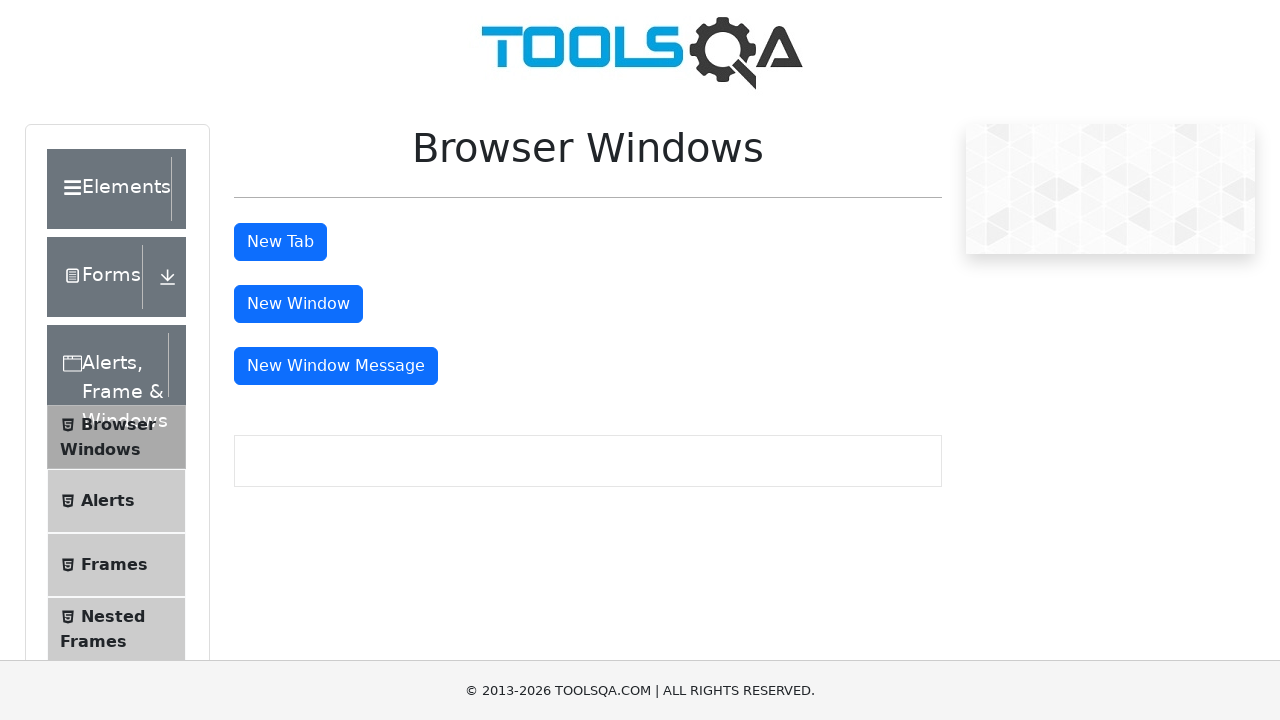

Clicked 'New Tab' button to open a new tab at (280, 242) on #tabButton
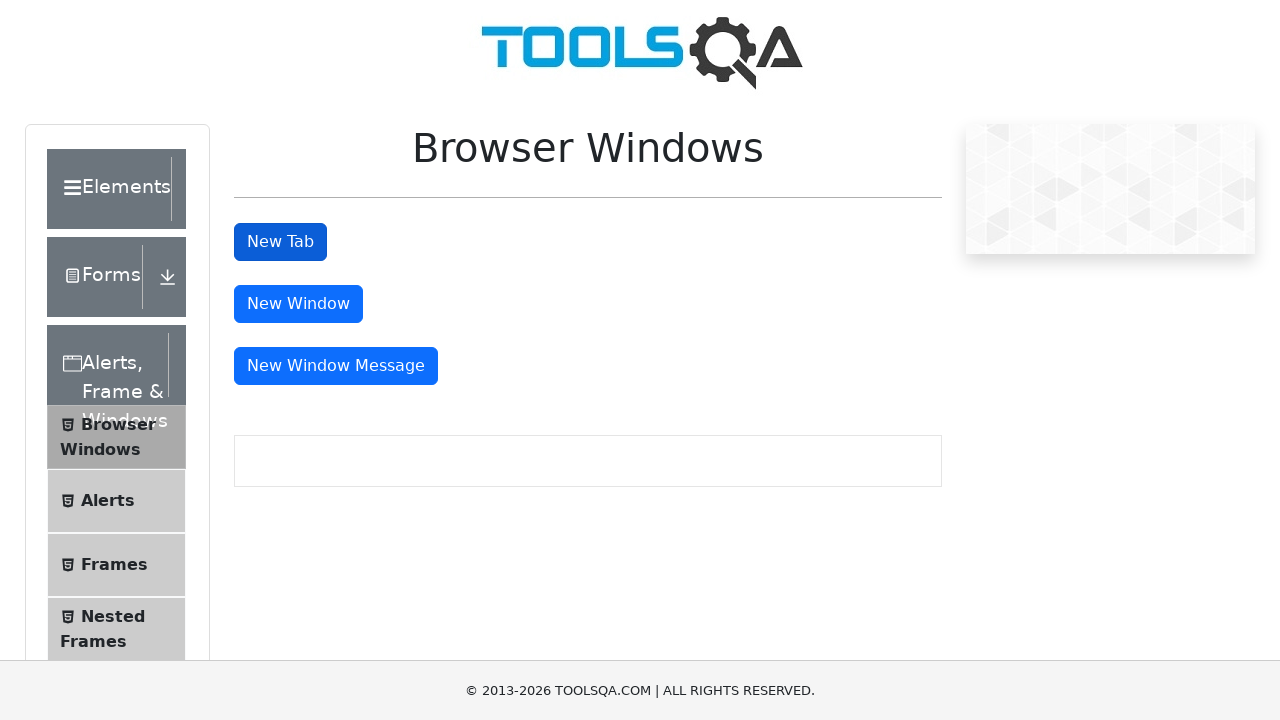

New tab loaded successfully
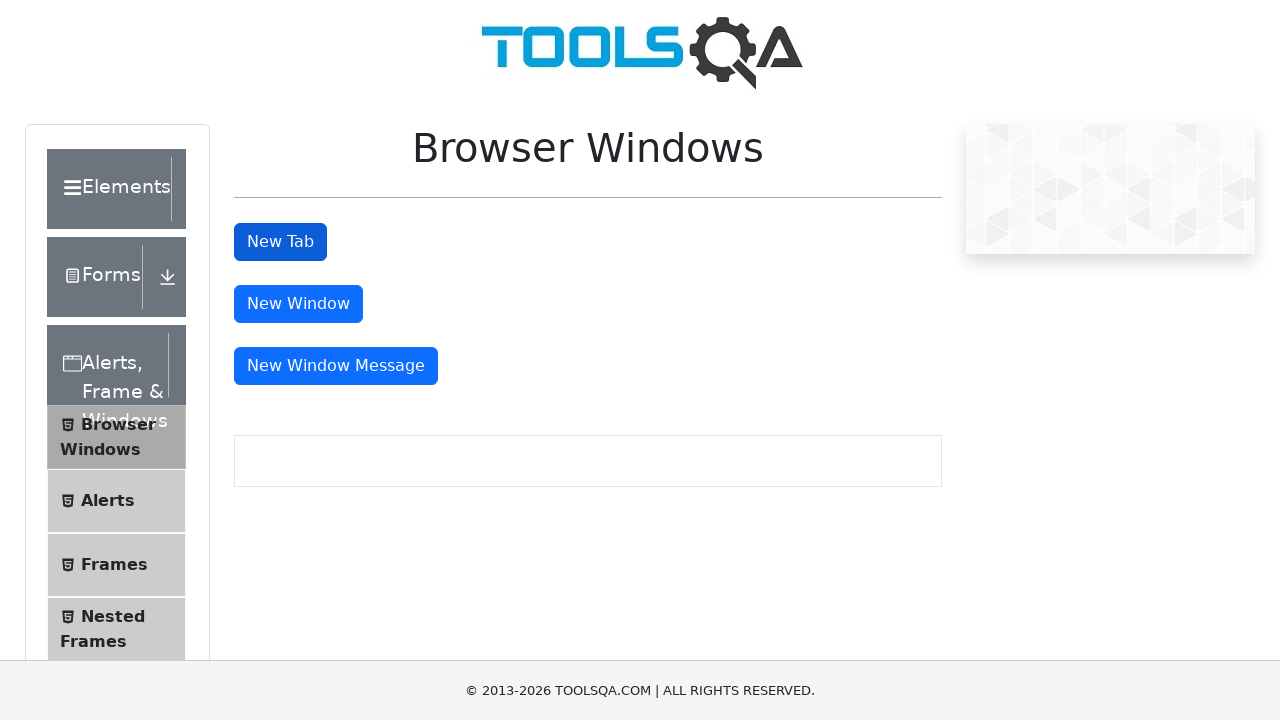

Closed the new tab
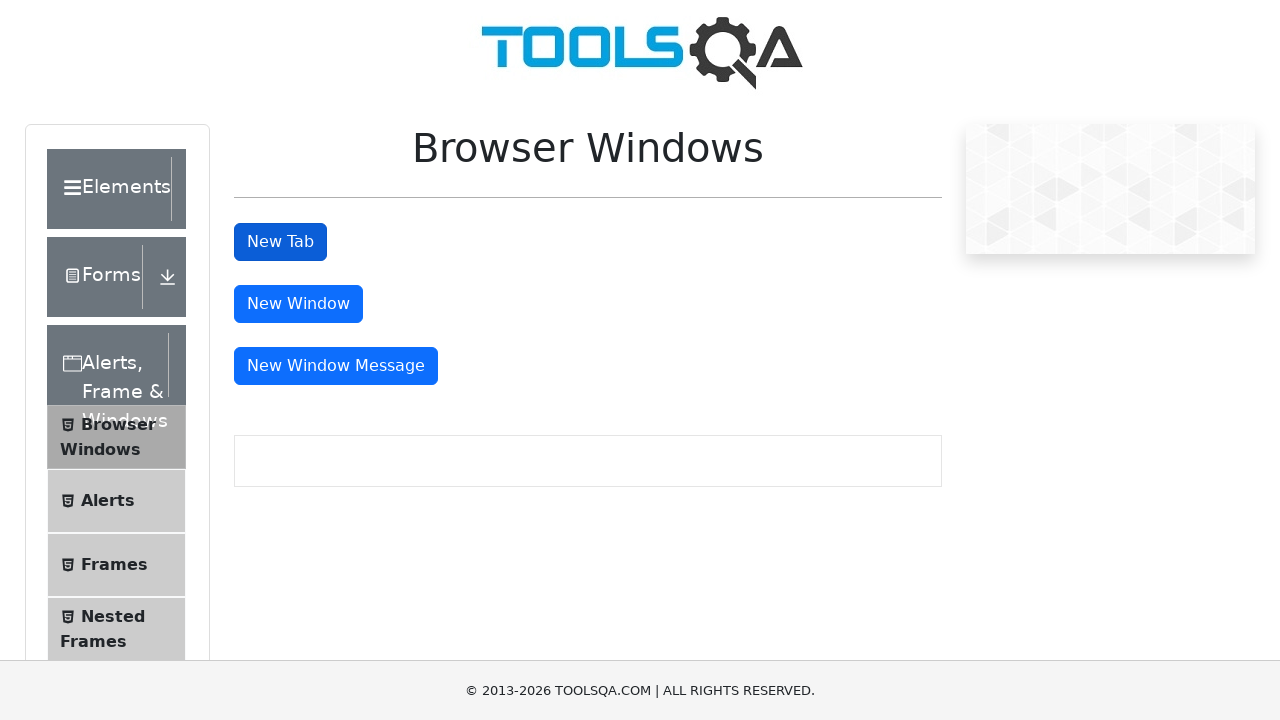

Clicked 'New Window' button to open a new window at (298, 304) on #windowButton
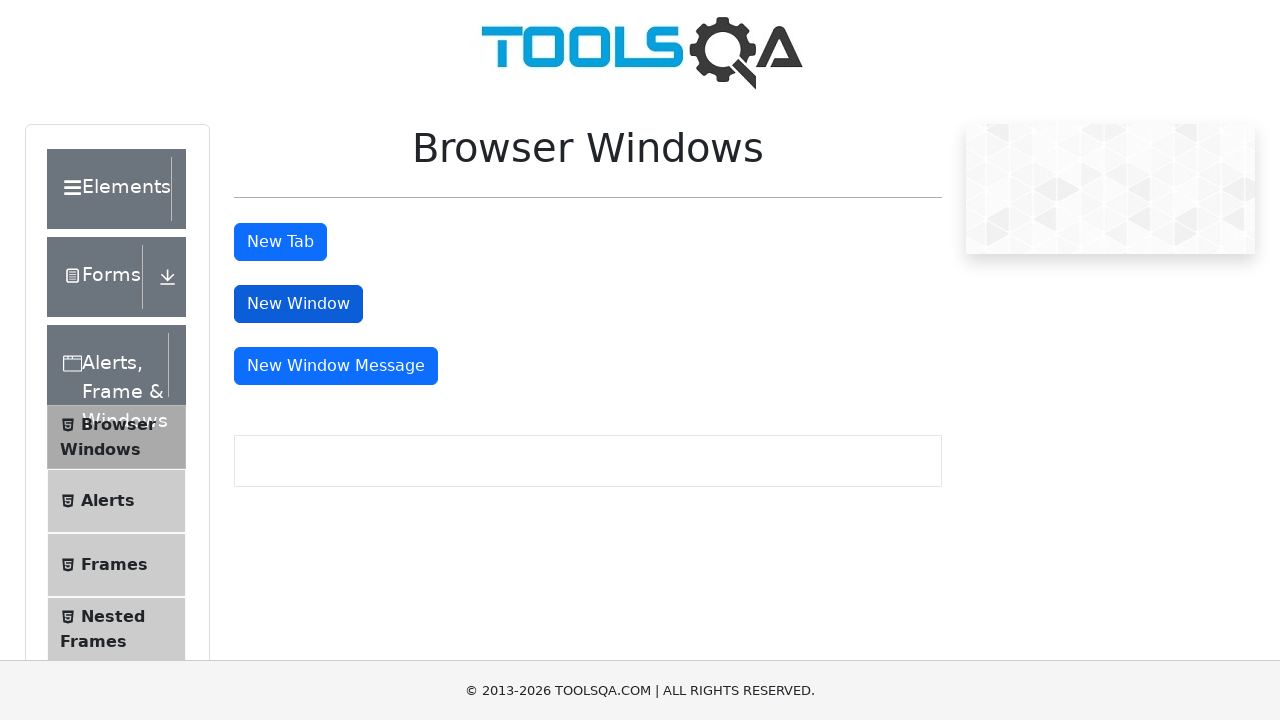

New window loaded successfully
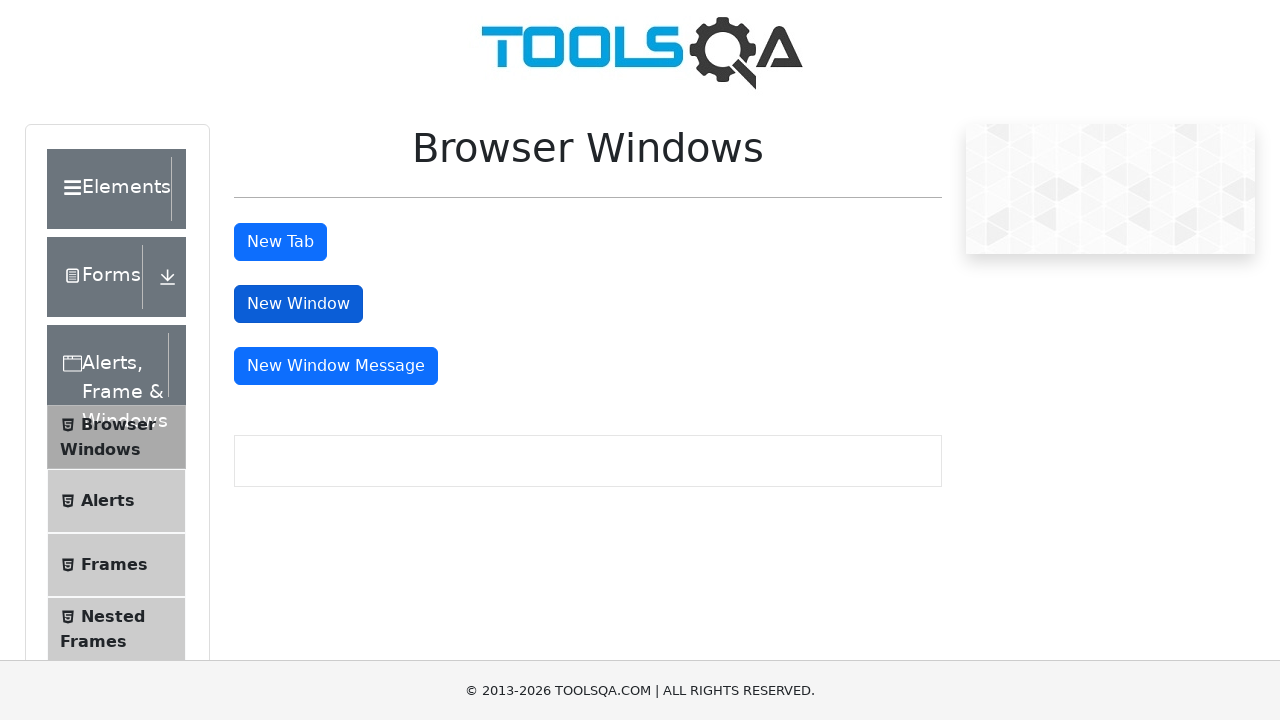

Closed the new window
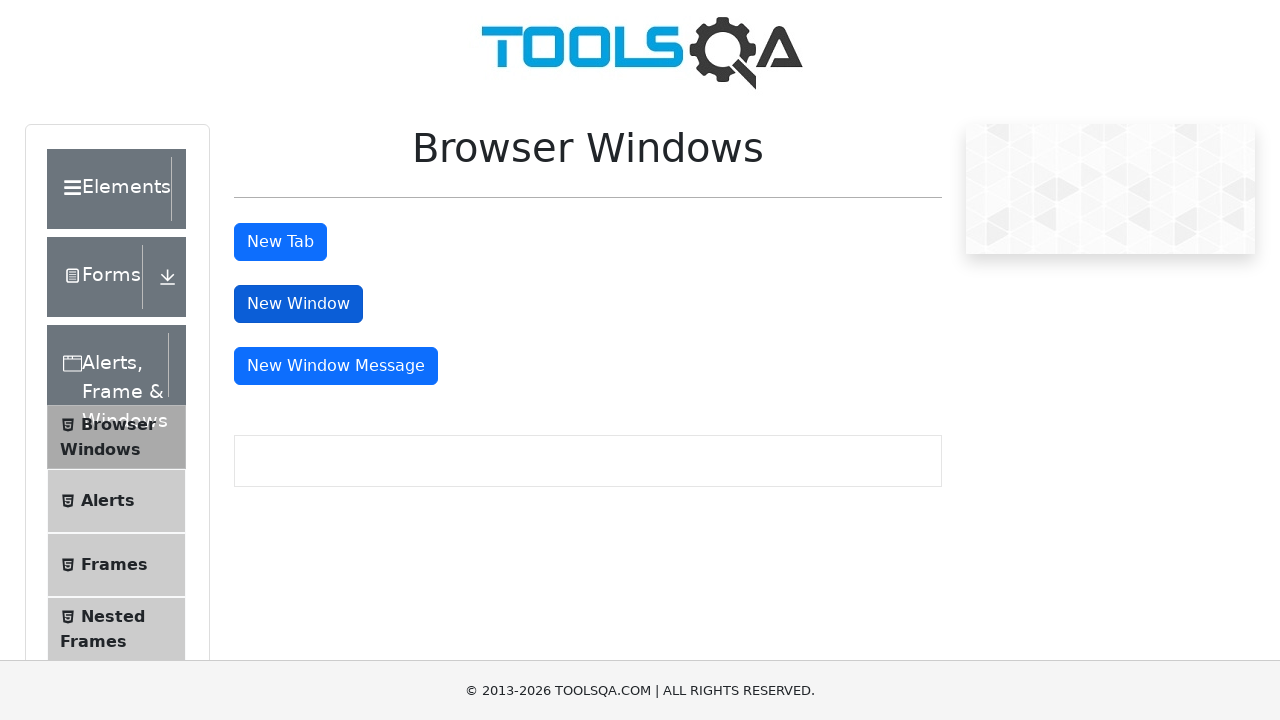

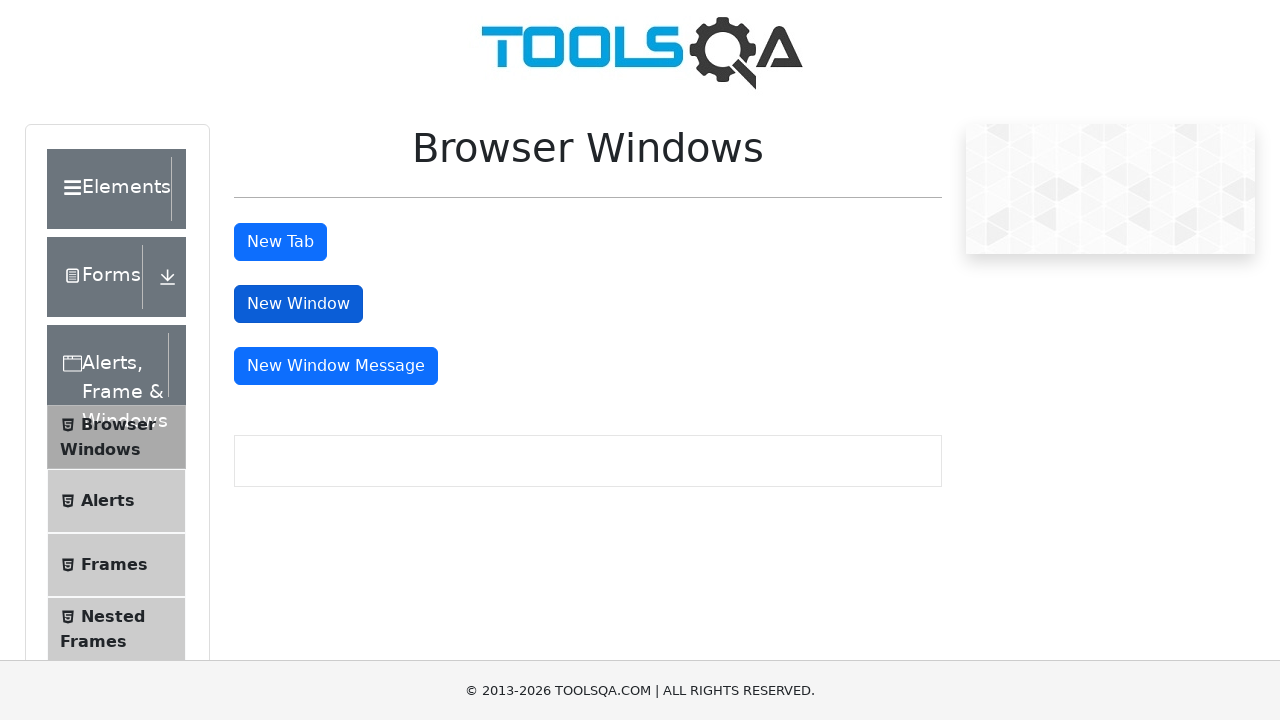